Tests JavaScript alert dismissal by clicking the second button, dismissing the alert, and verifying the result message

Starting URL: https://testcenter.techproeducation.com/index.php?page=javascript-alerts

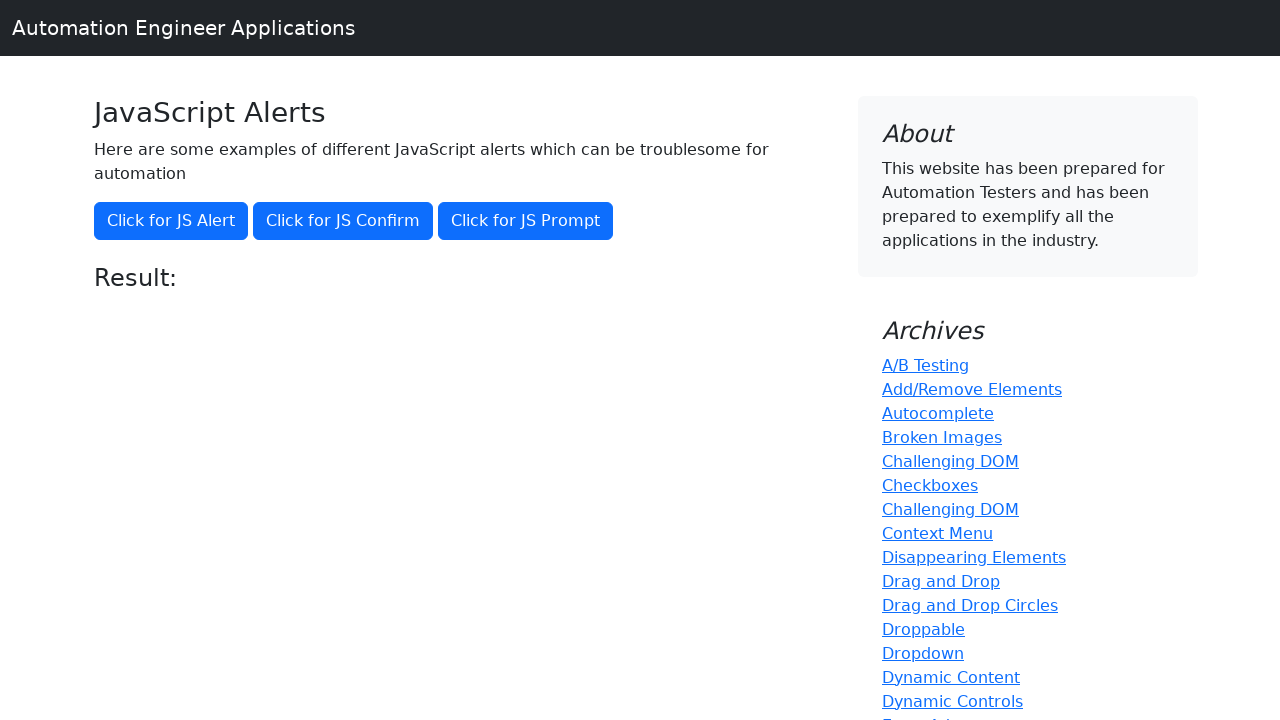

Clicked the second button to trigger confirm alert at (343, 221) on xpath=(//button)[2]
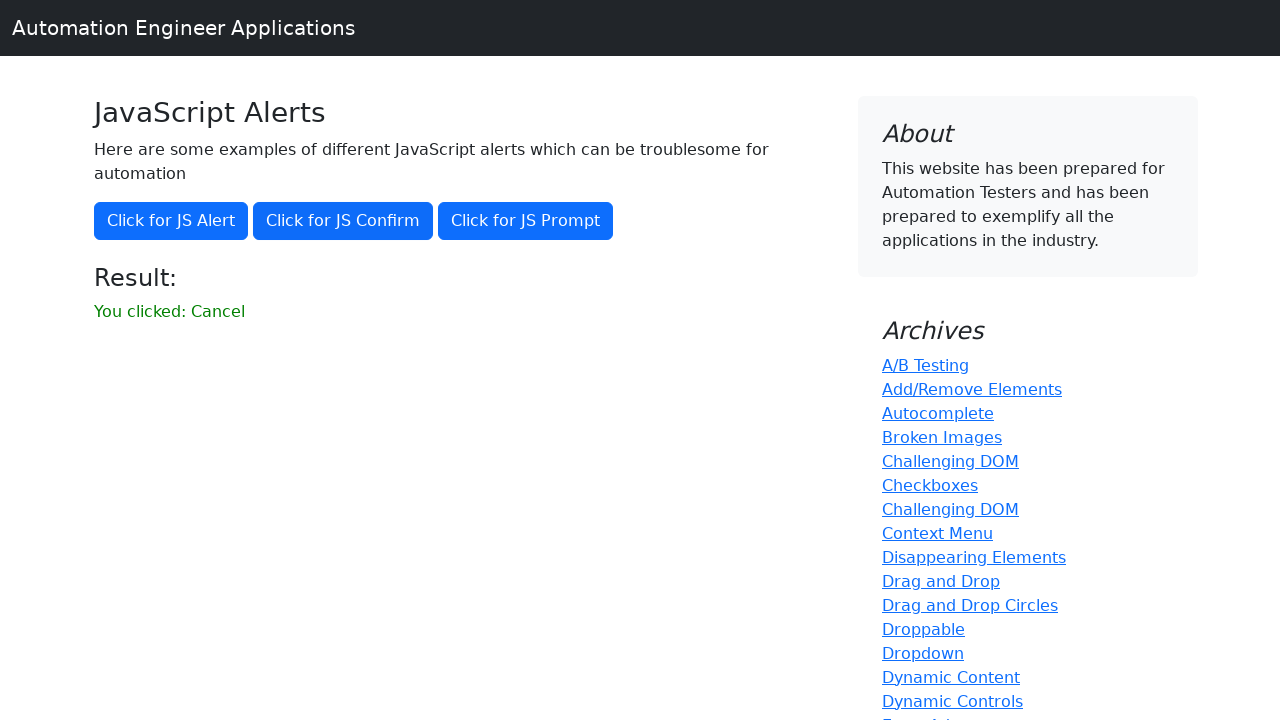

Set up dialog handler to dismiss alert
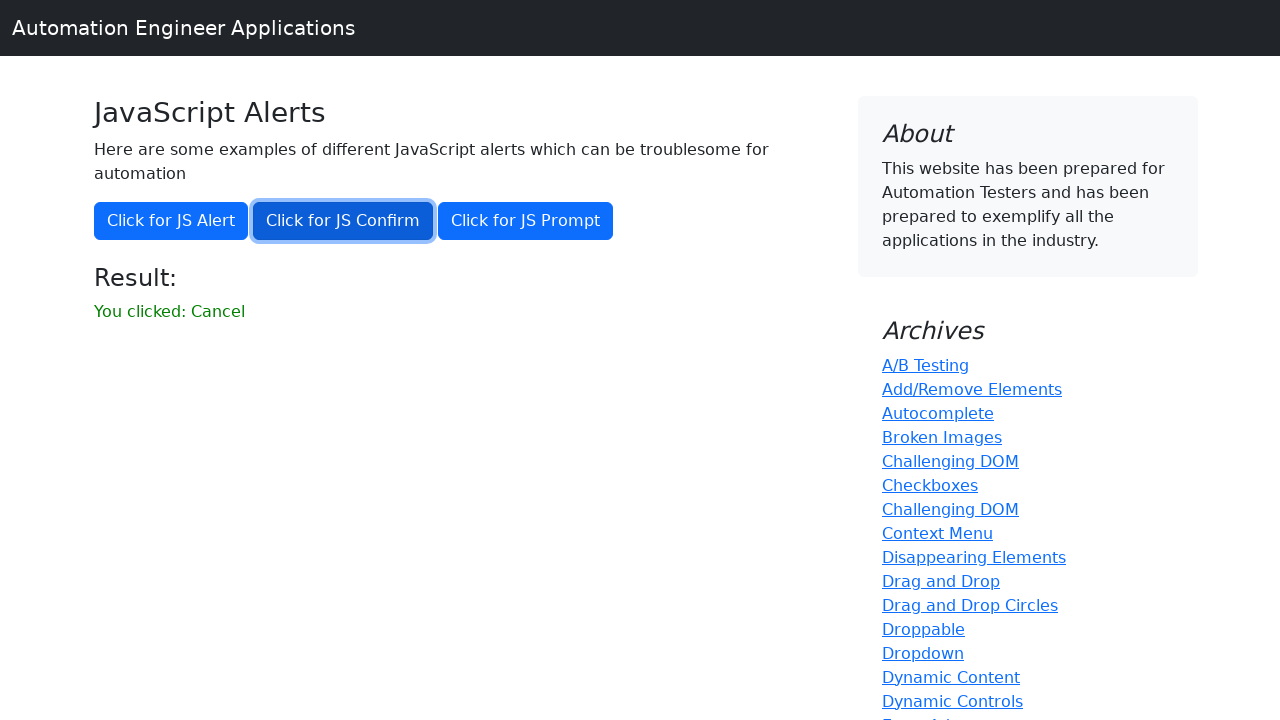

Waited for result message element to appear
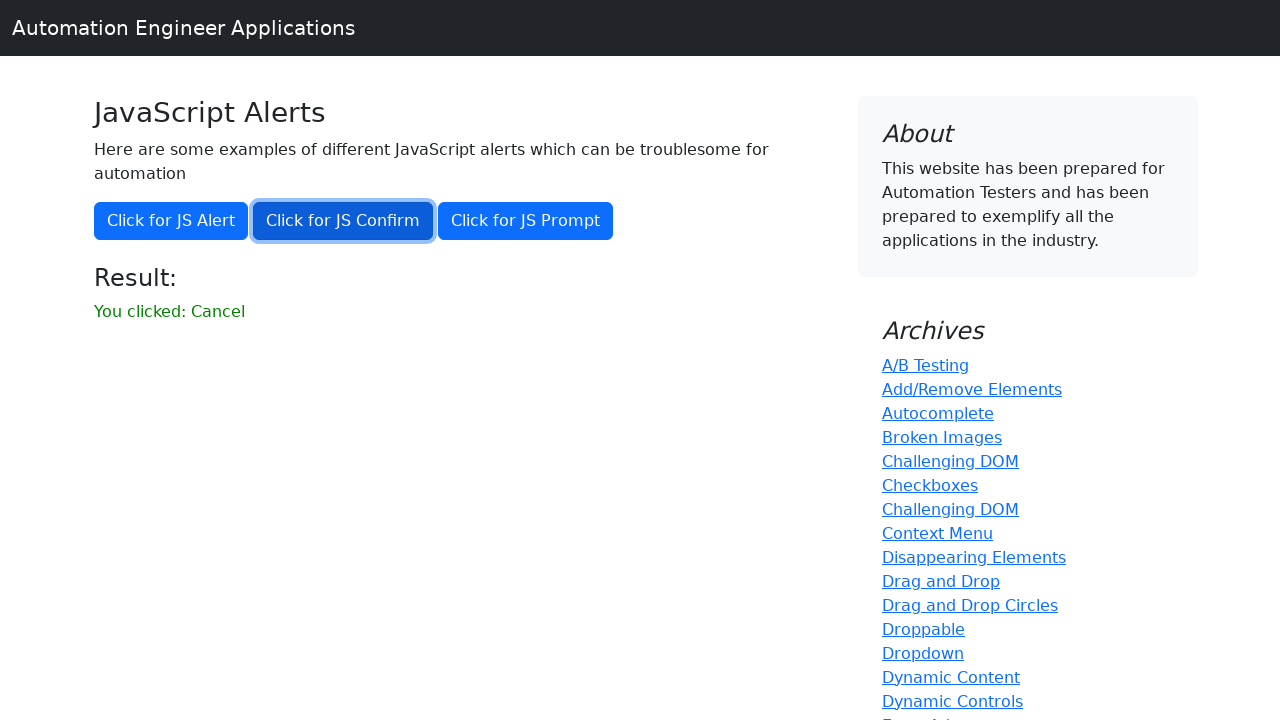

Located result message element
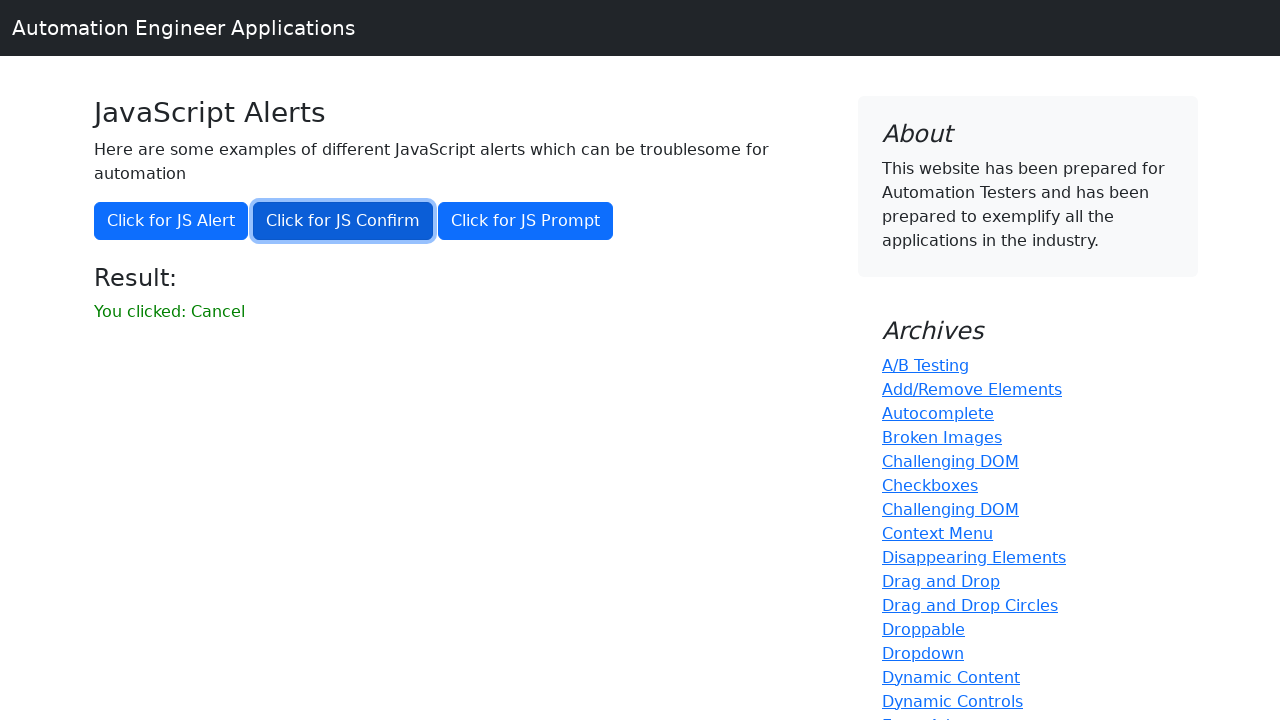

Verified result message does not contain 'successfuly' - alert dismissal confirmed
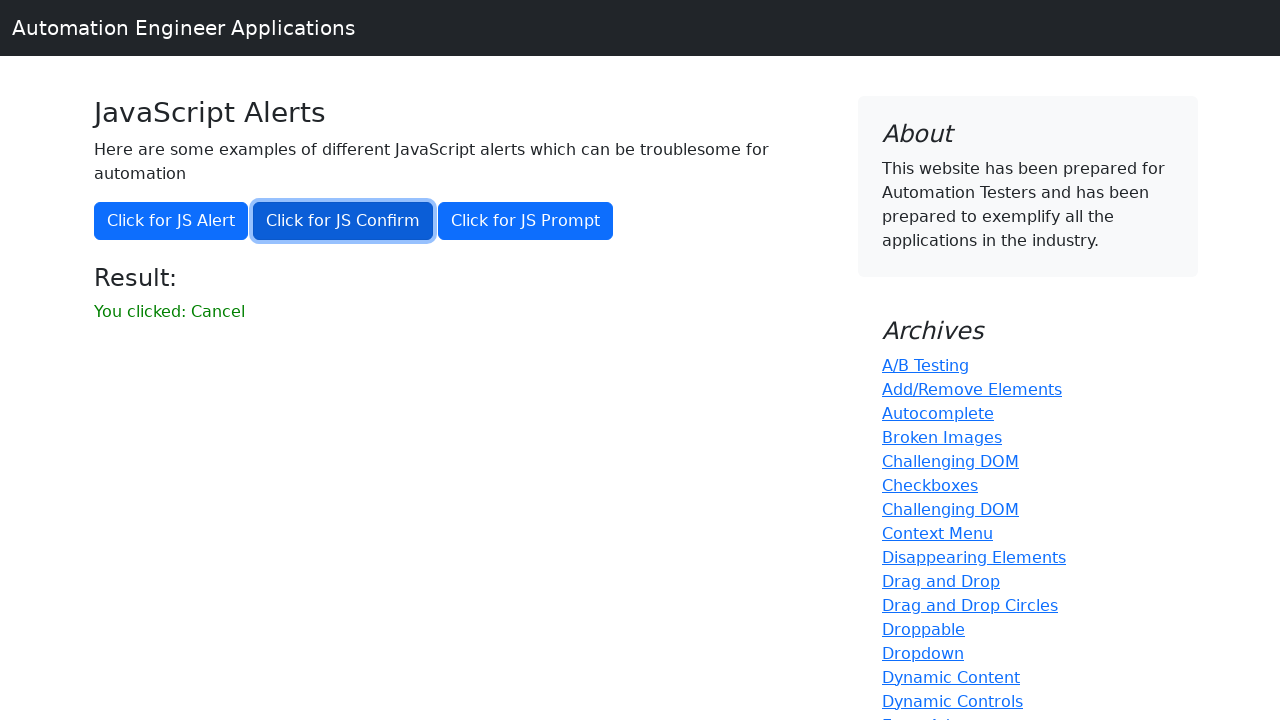

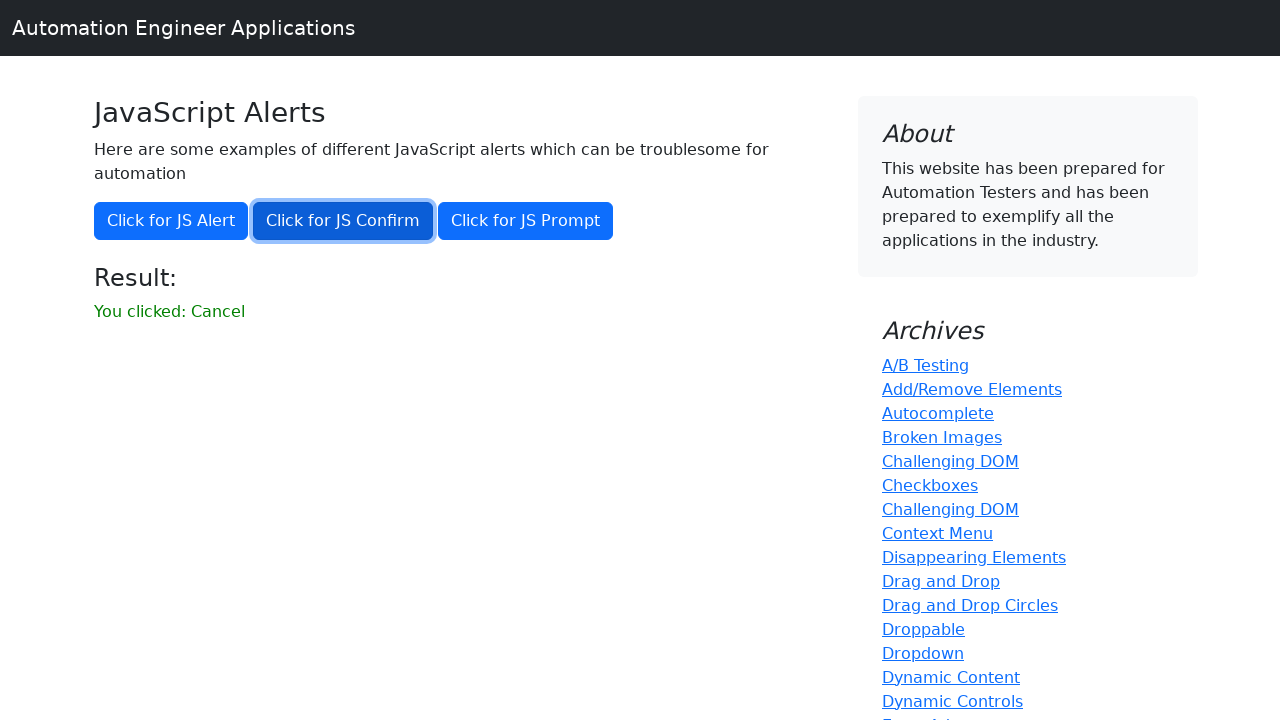